Tests website navigation by clicking through all main menu links including Home, Wood, Plastic, Samples, Testimonials, FAQ, and Contact Us.

Starting URL: https://www.penisland.net/index.html

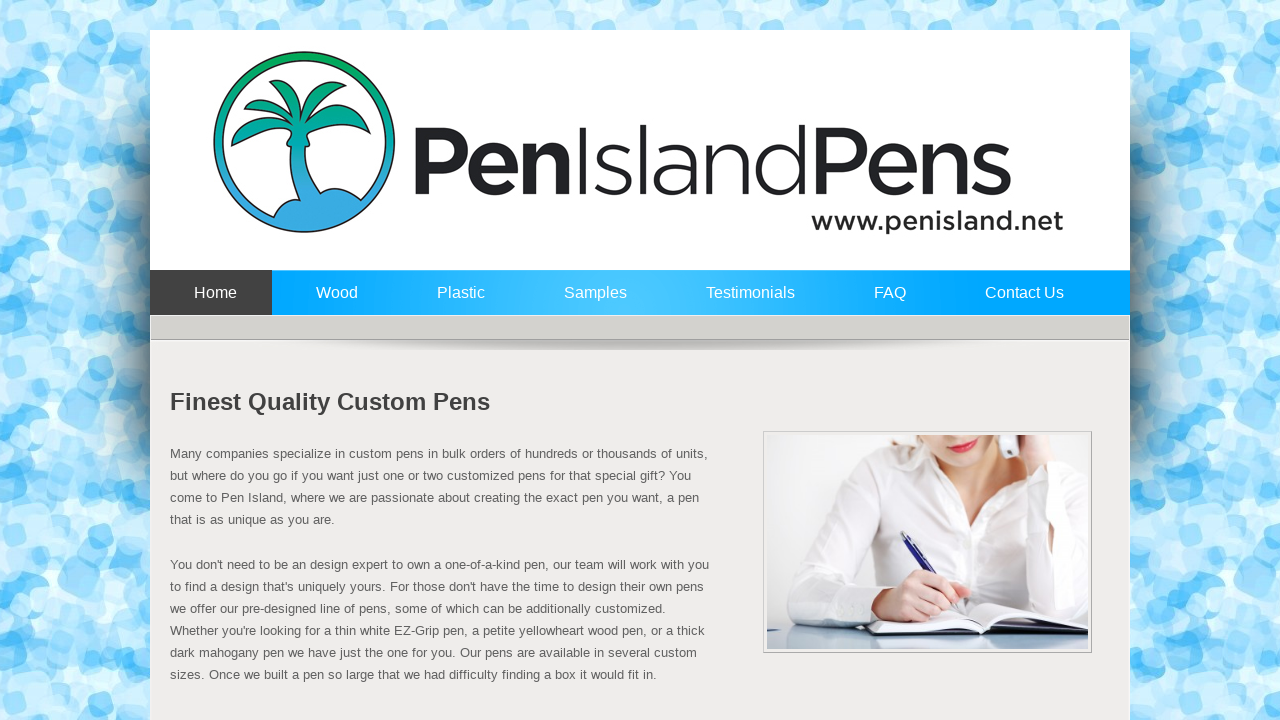

Clicked Home link in main menu at (211, 302) on text=Home
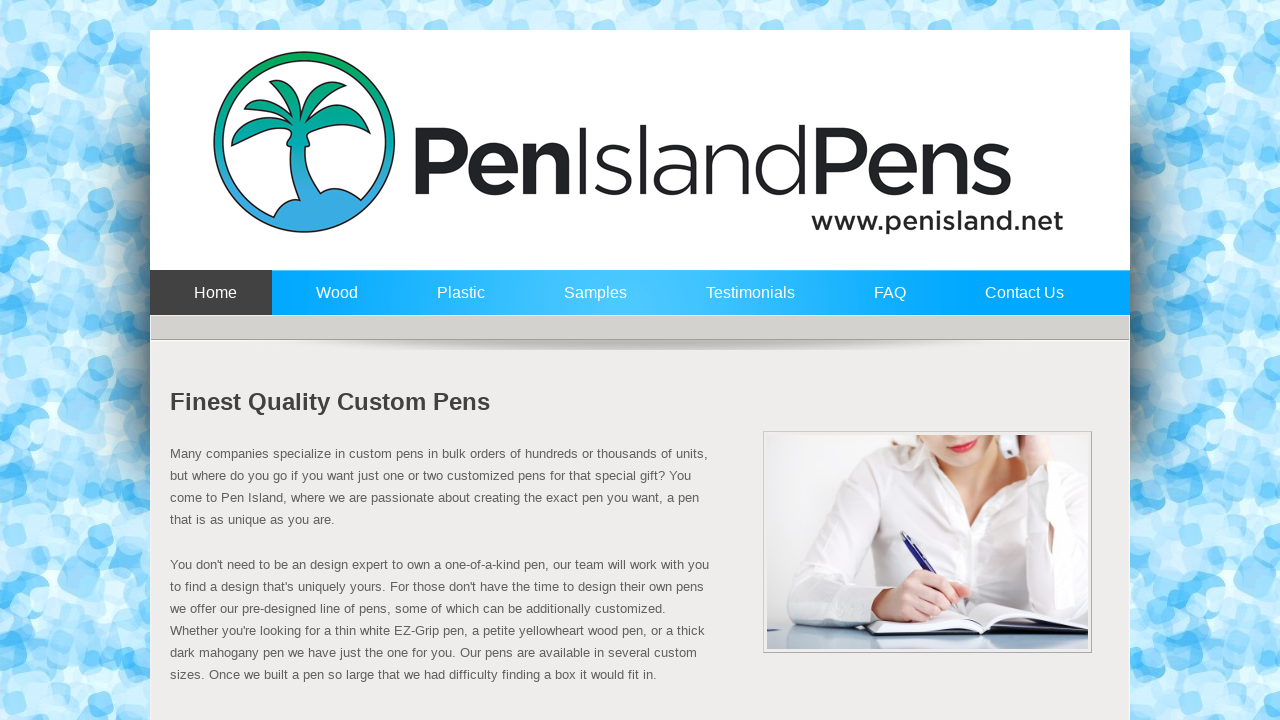

Clicked Wood link in main menu at (332, 302) on text=Wood
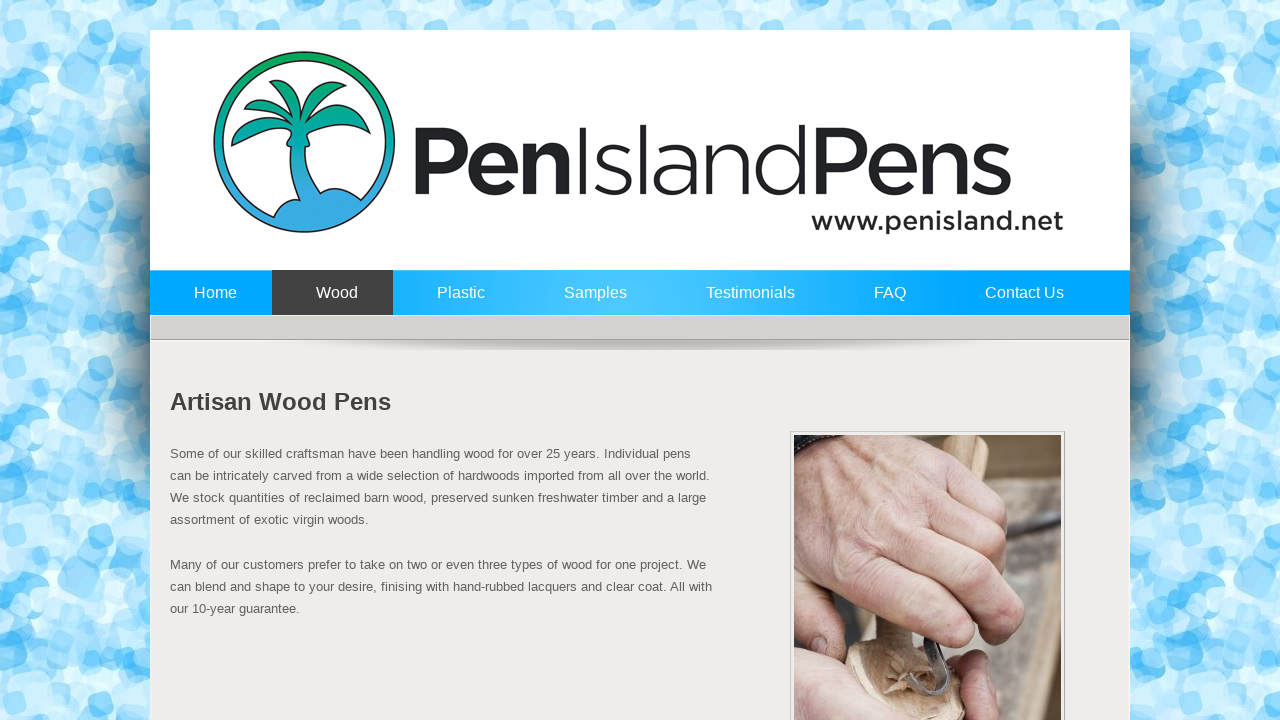

Clicked Plastic link in main menu at (456, 302) on text=Plastic
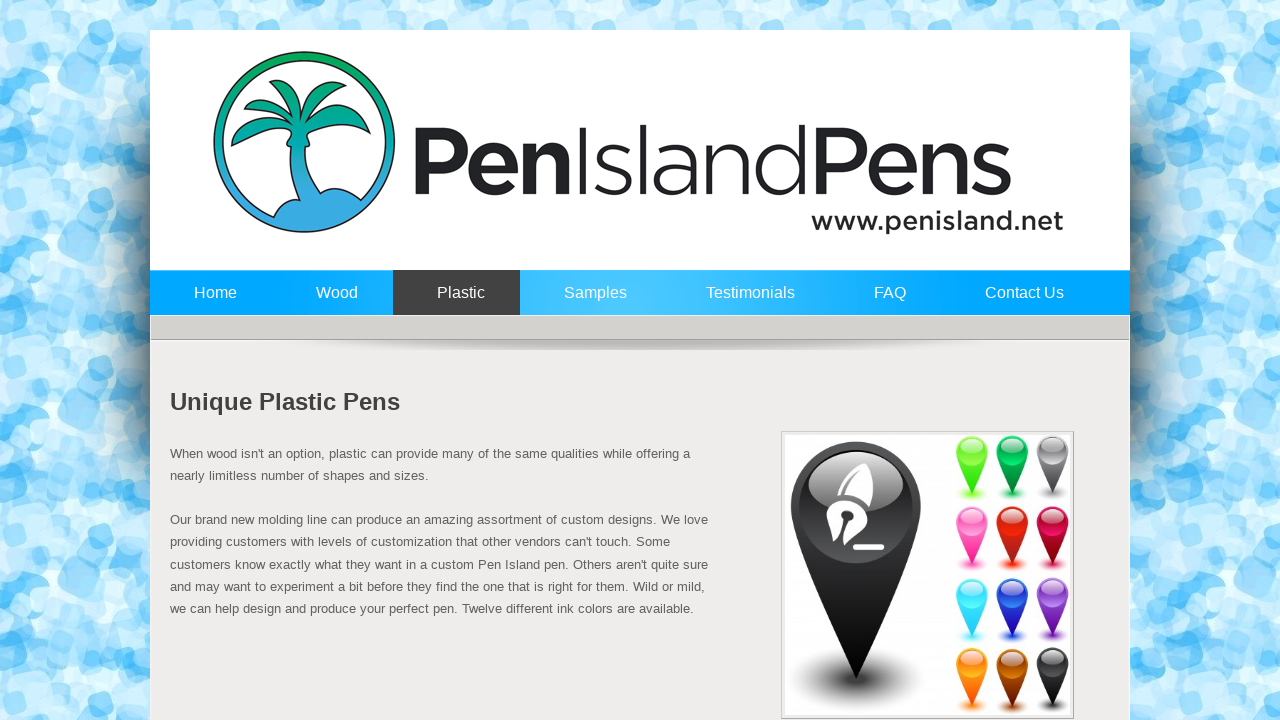

Clicked Samples link in main menu at (591, 302) on text=Samples
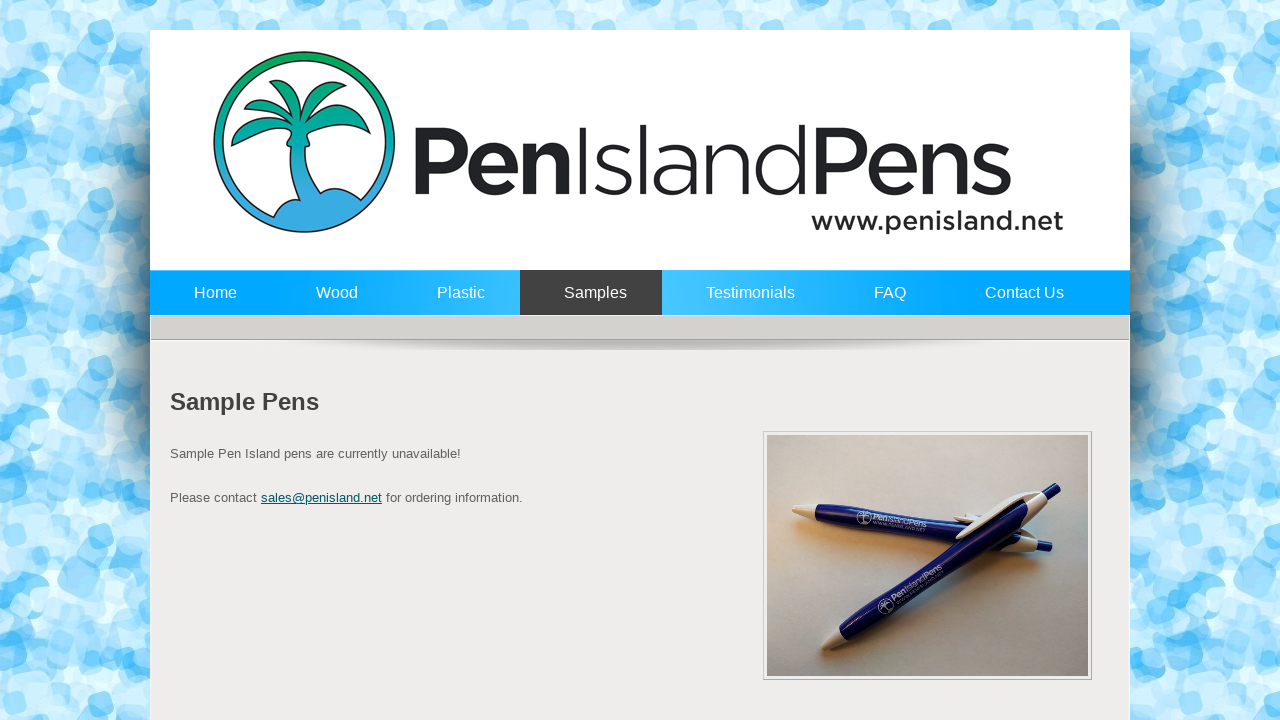

Clicked Testimonials link in main menu at (746, 302) on text=Testimonials
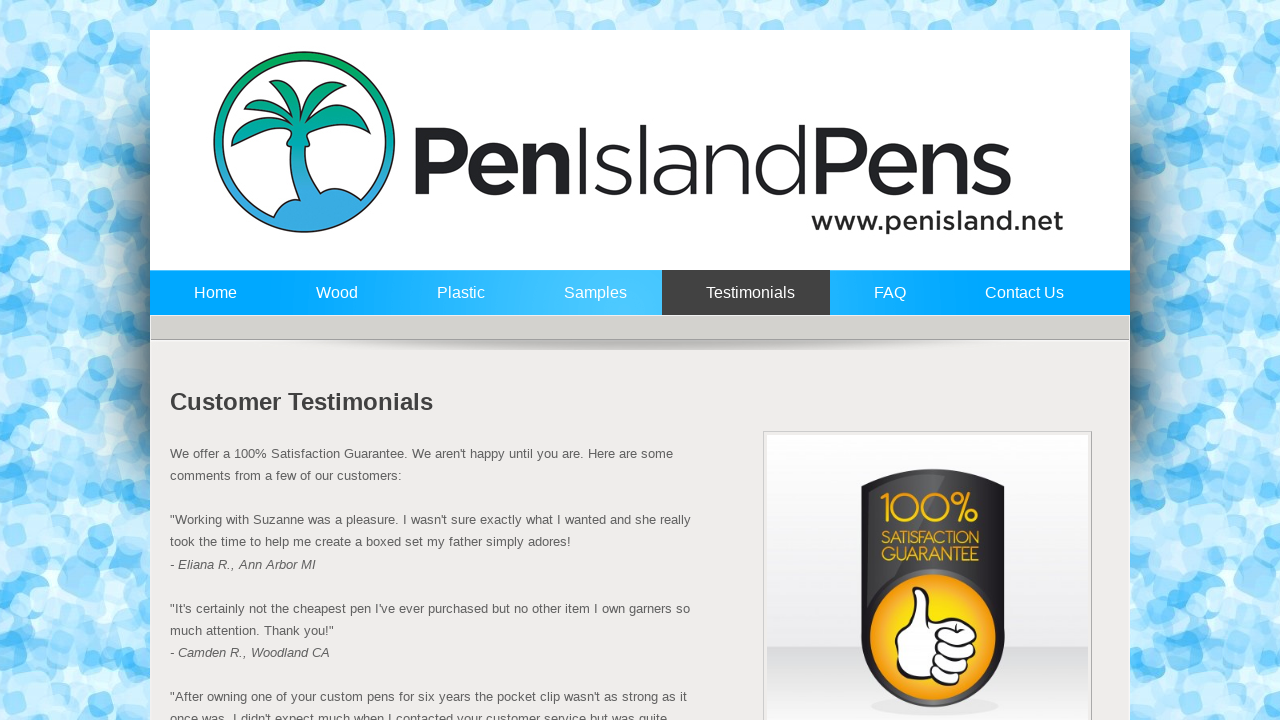

Clicked FAQ link in main menu at (886, 302) on text=FAQ
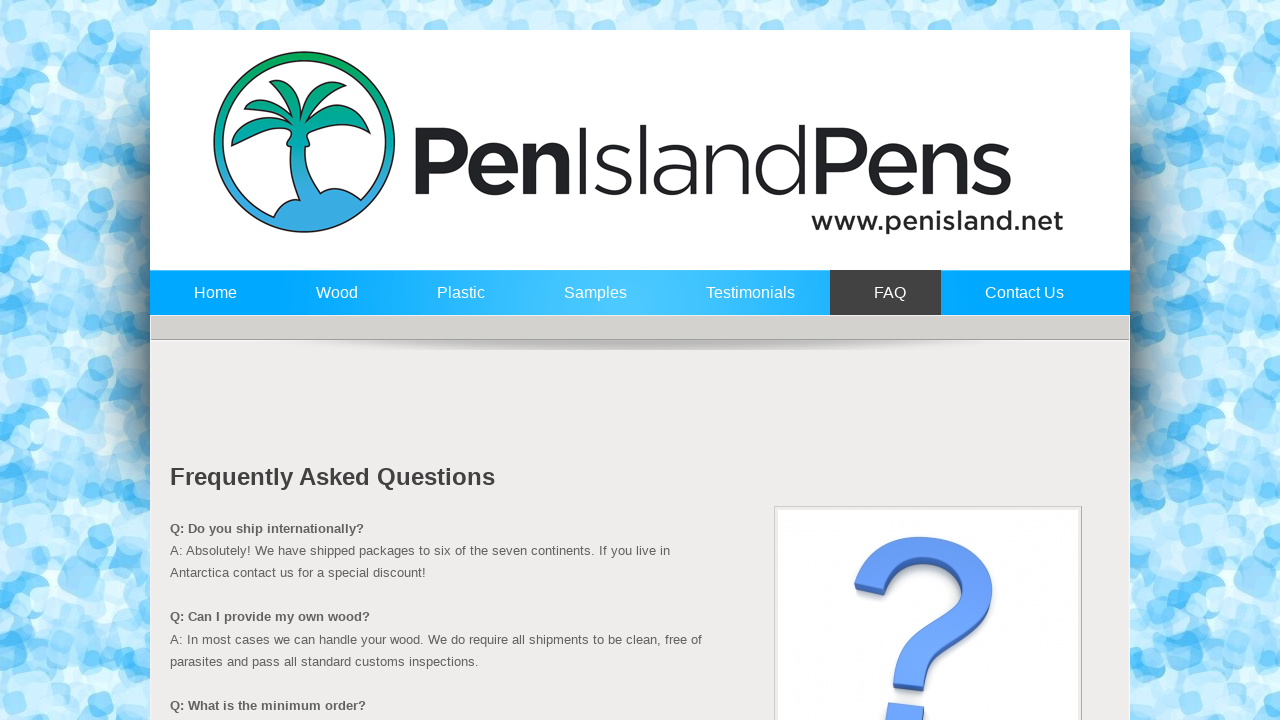

Clicked Contact Us link in main menu at (1020, 302) on text=Contact Us
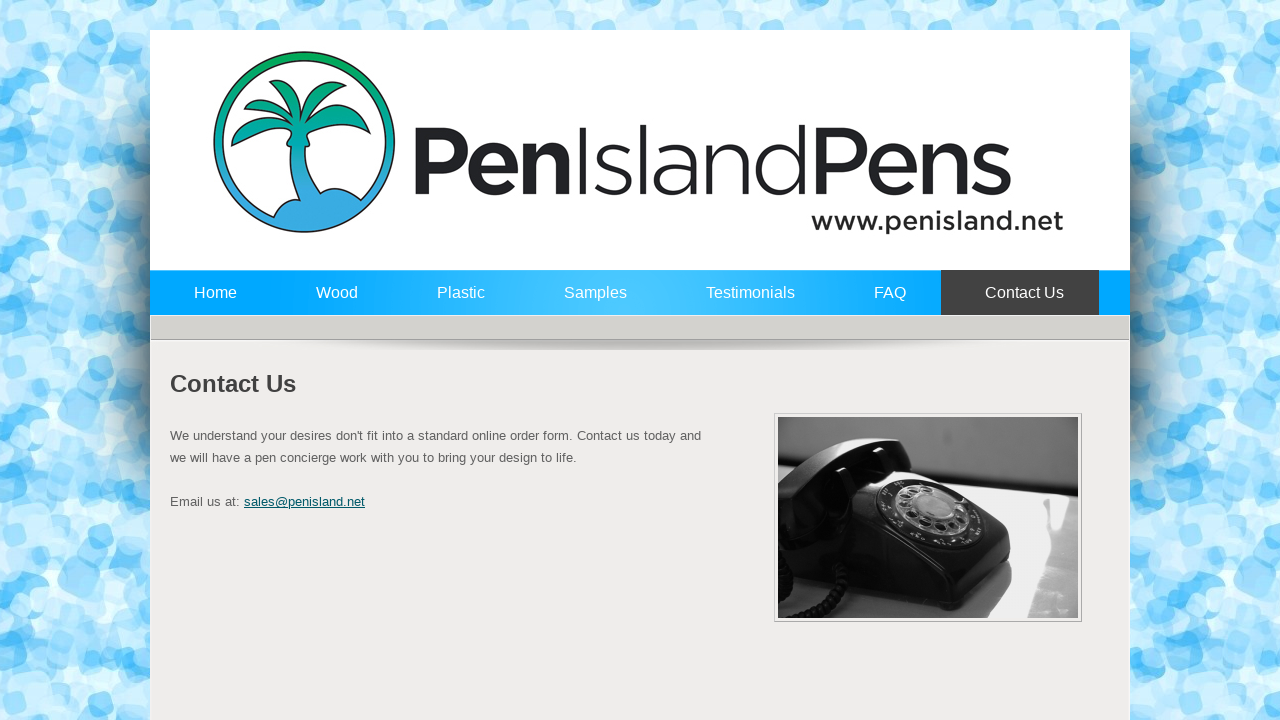

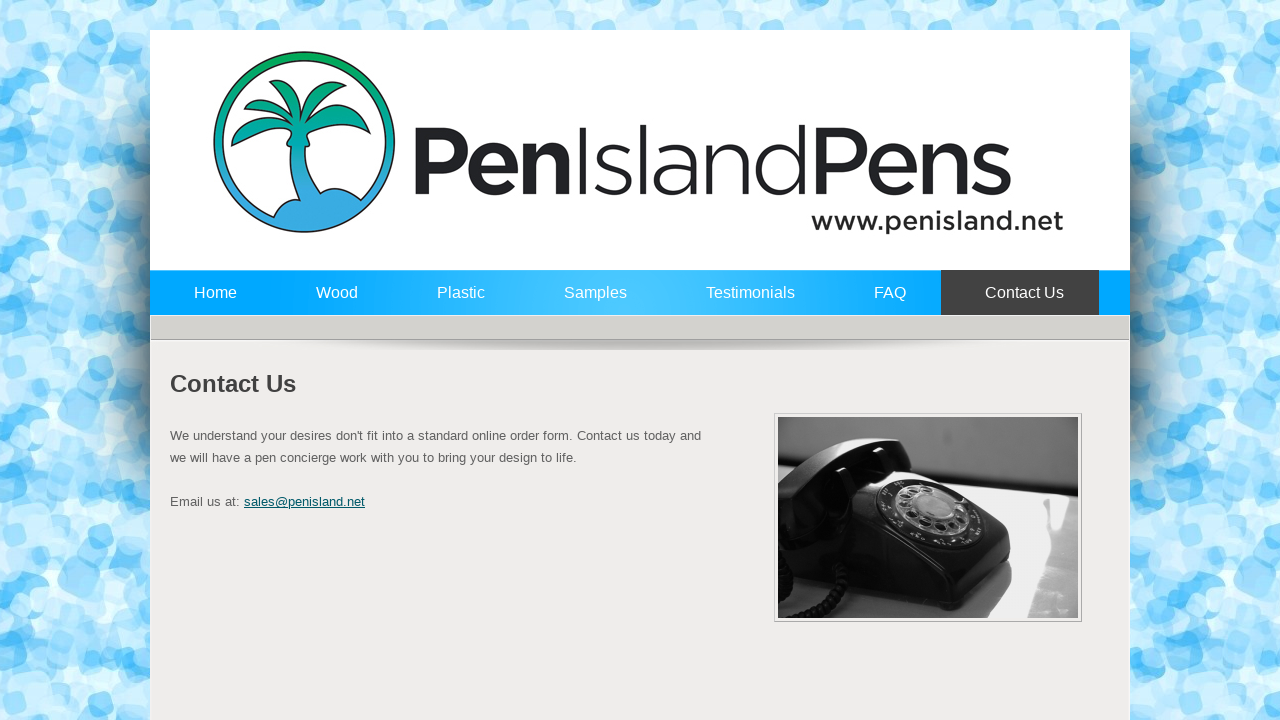